Navigates to Python.org and interacts with the upcoming events section to verify event information is displayed

Starting URL: https://python.org

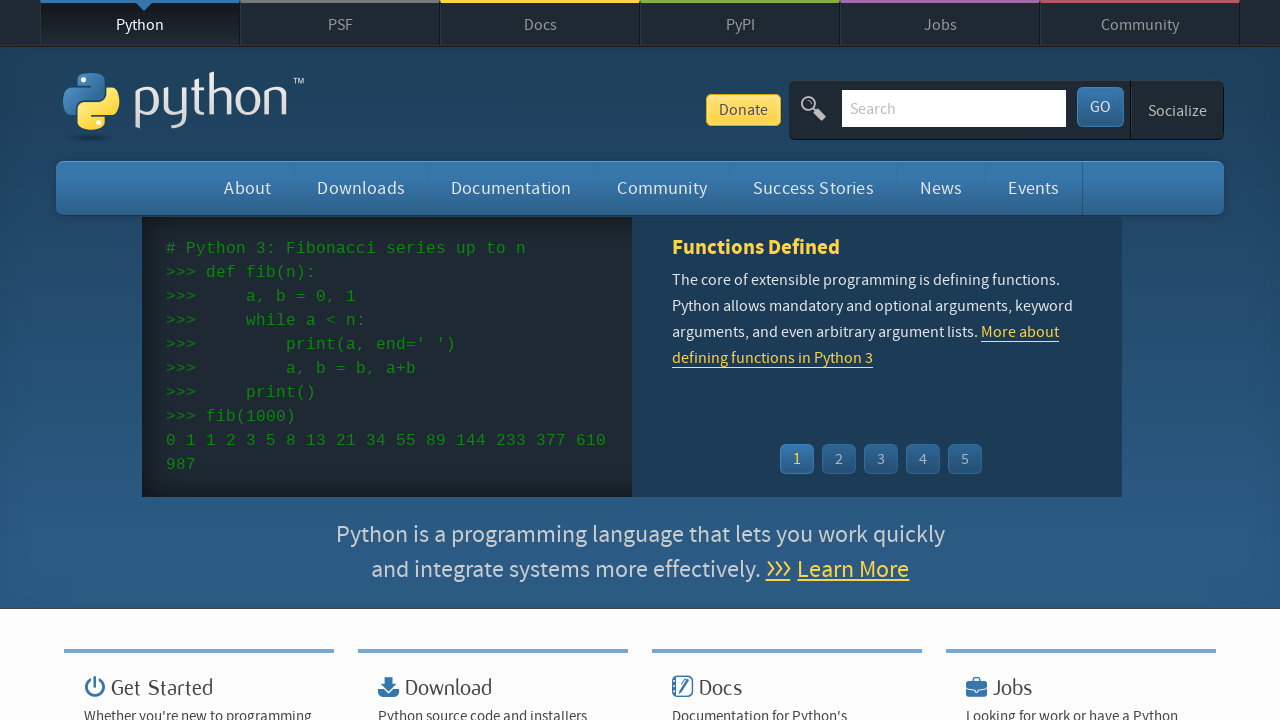

Waited for events menu section to load
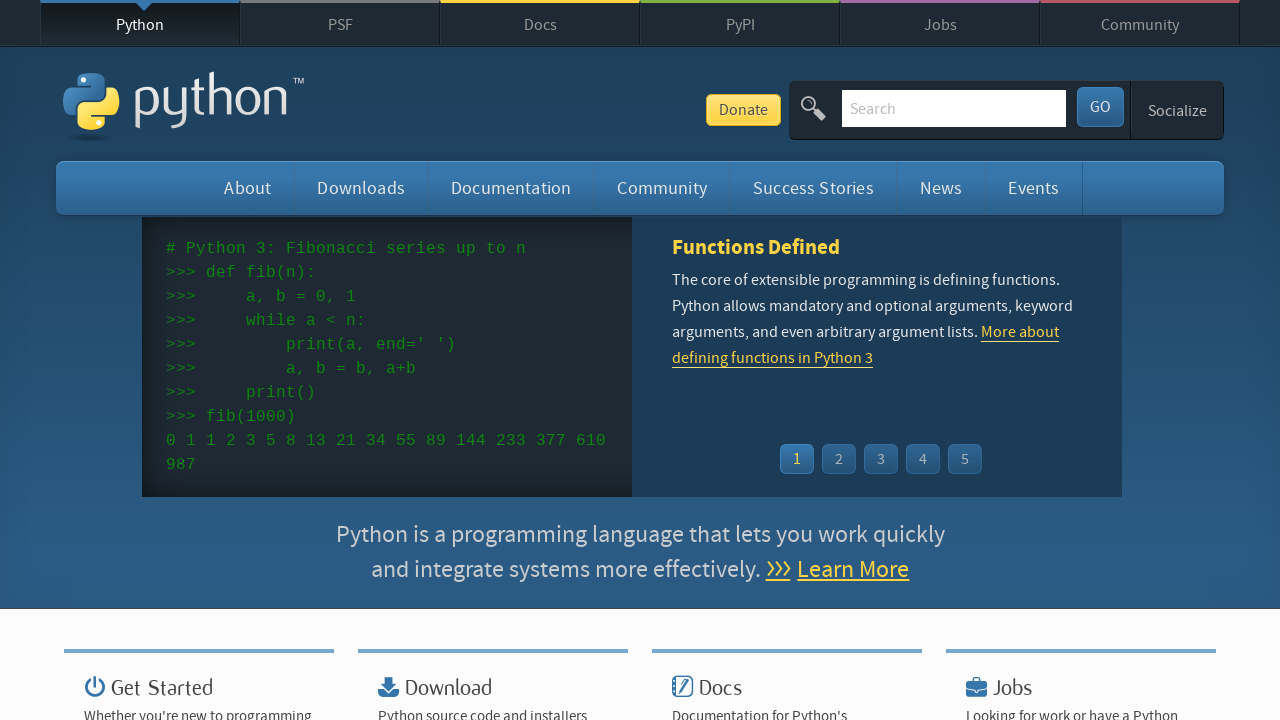

Located events menu container
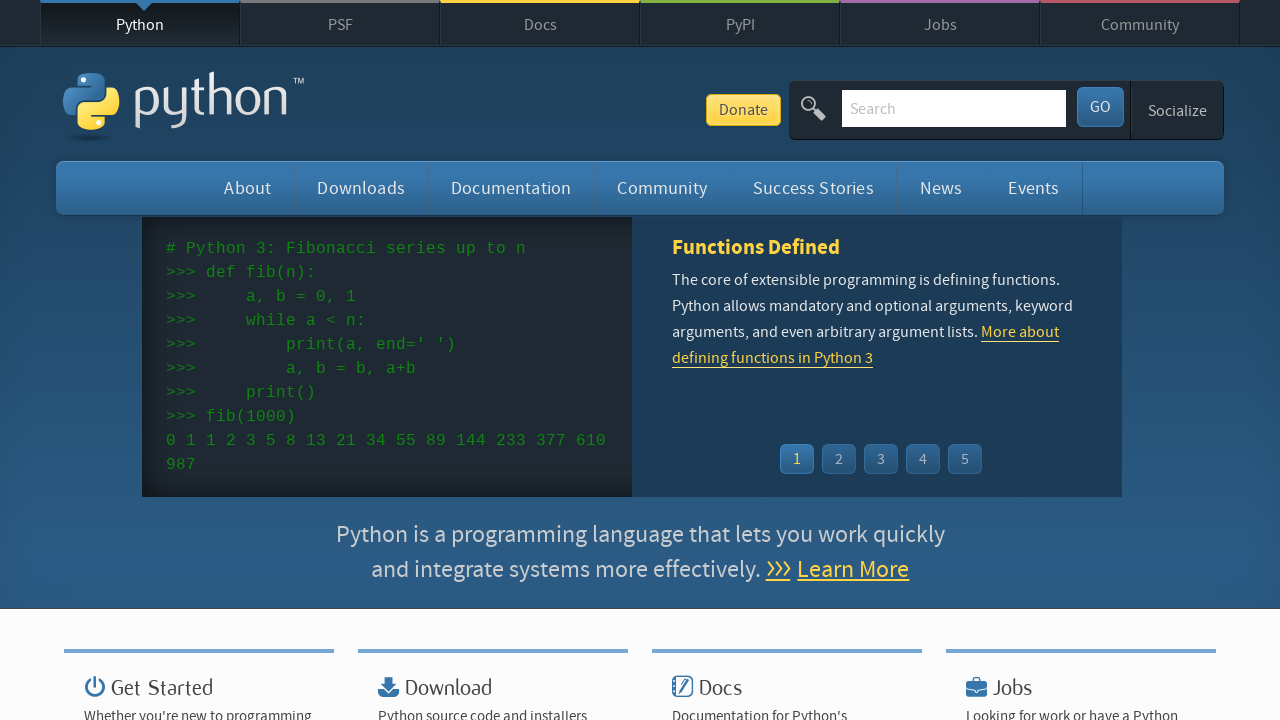

Located all event items in the list
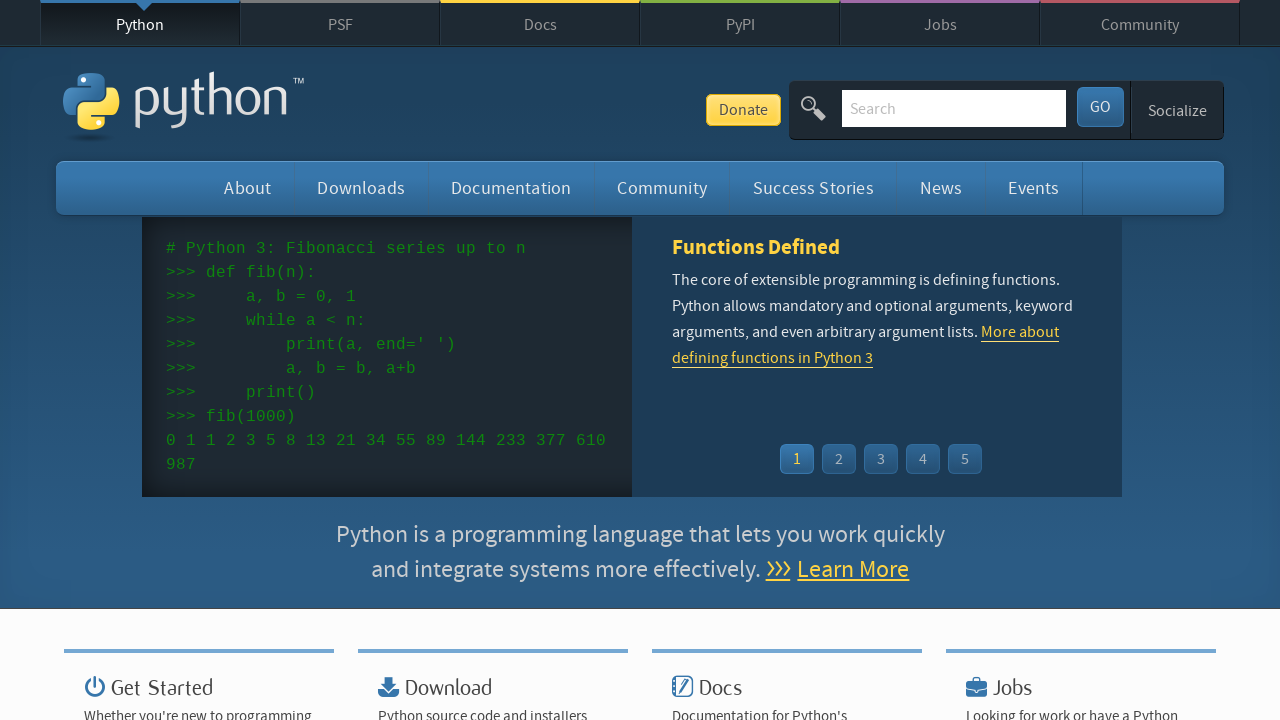

Counted 5 event items
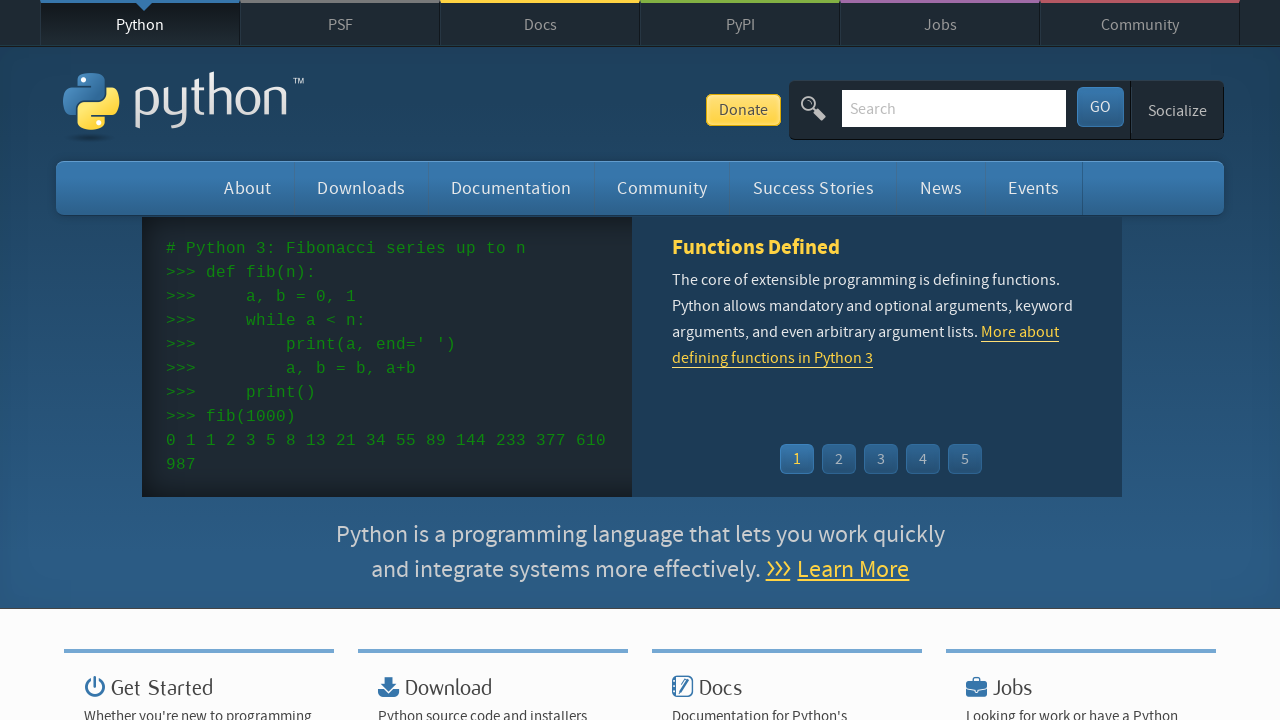

Verified that events are present (assertion passed)
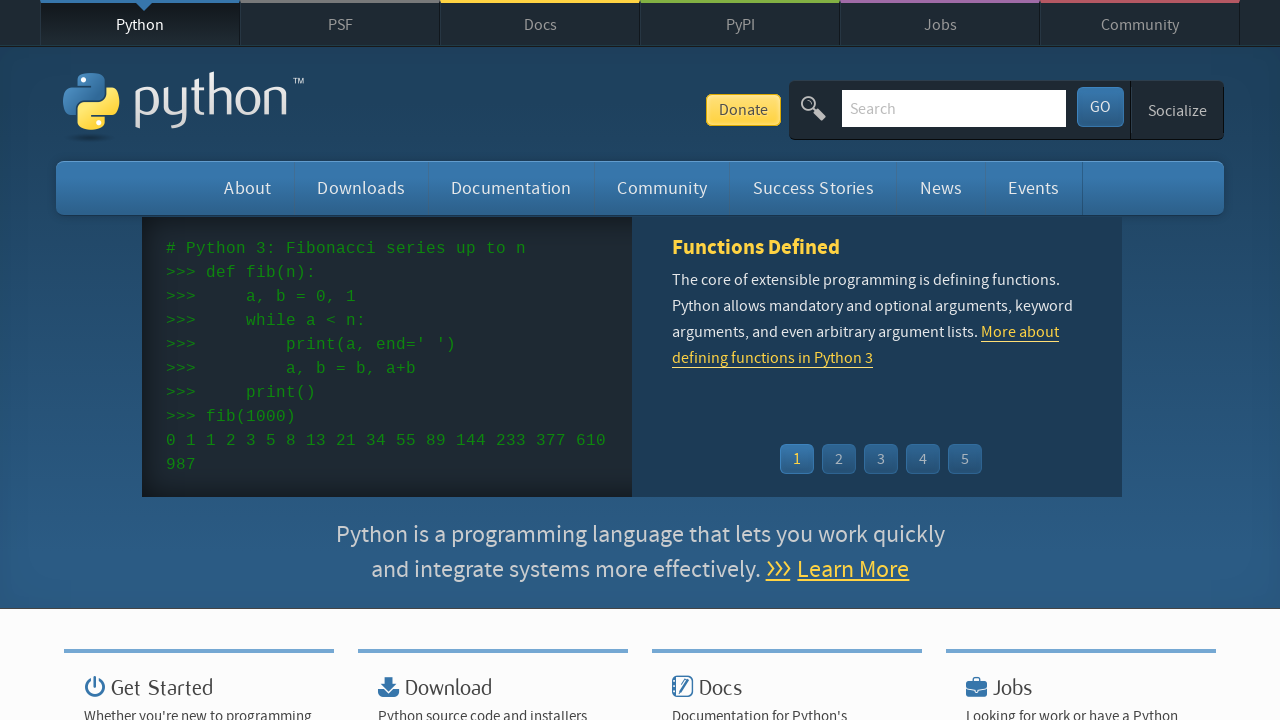

Selected event item 1
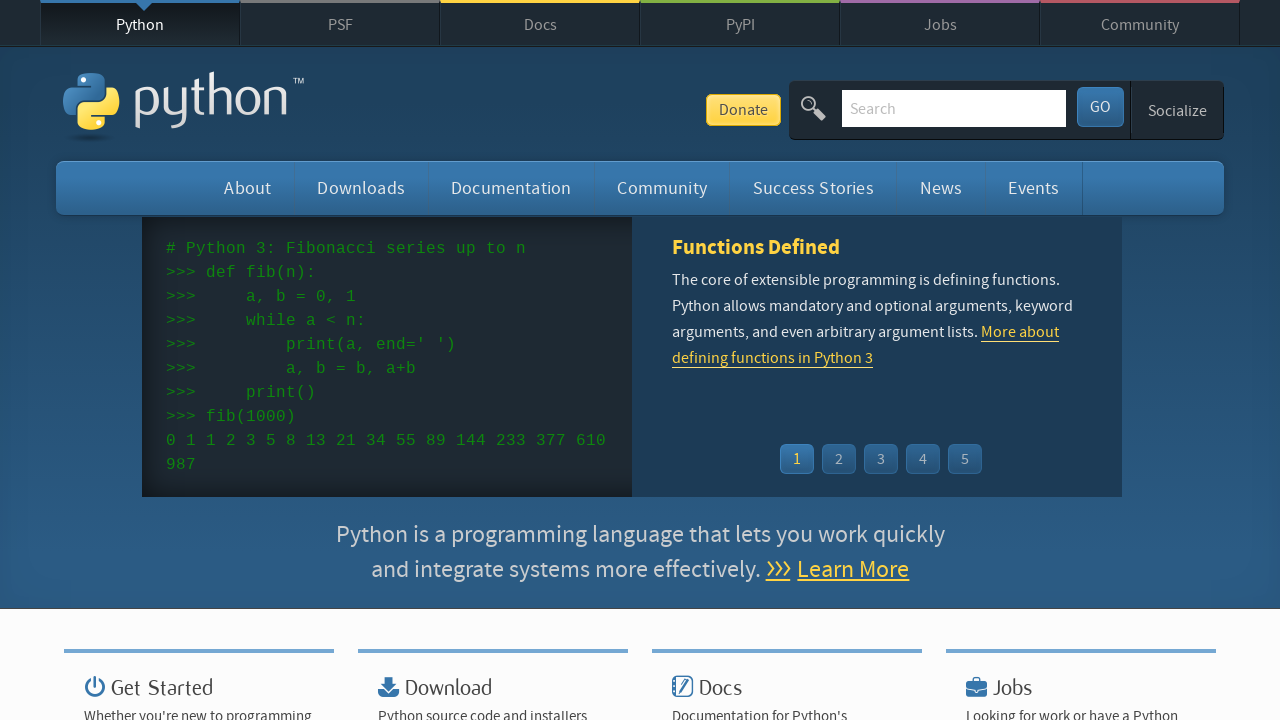

Verified event 1 has a time element
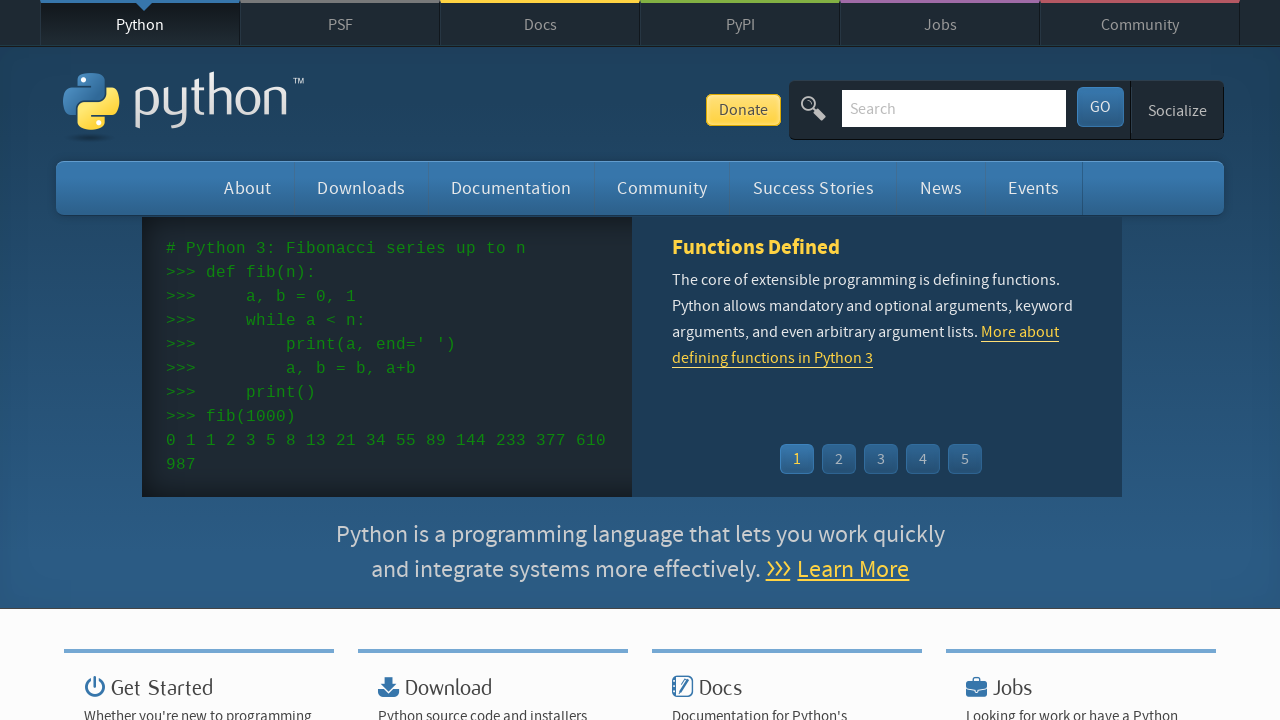

Verified event 1 has a link element
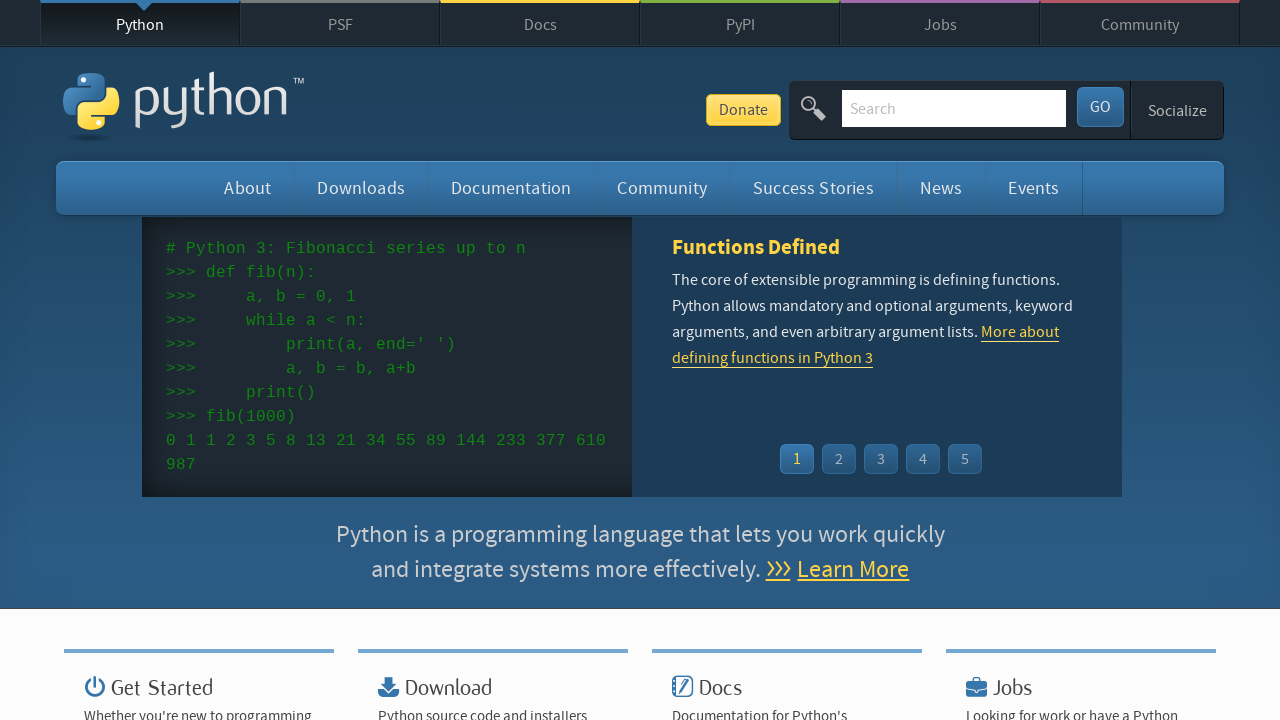

Selected event item 2
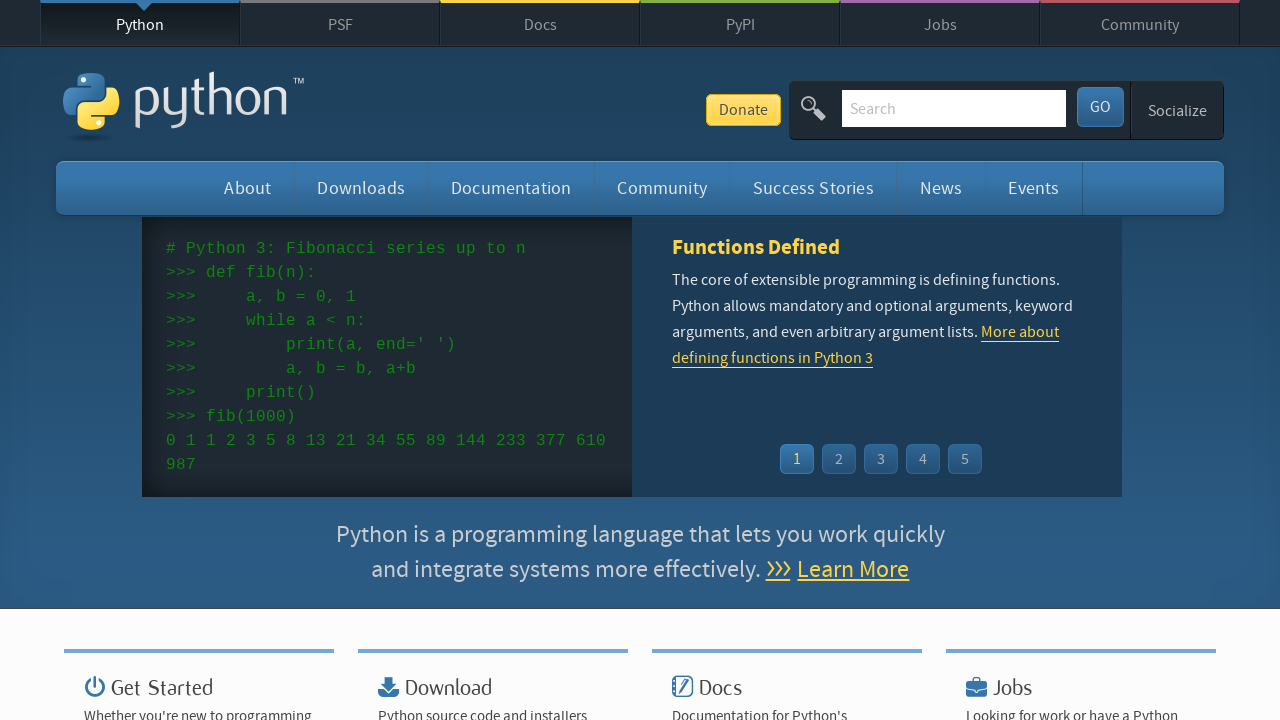

Verified event 2 has a time element
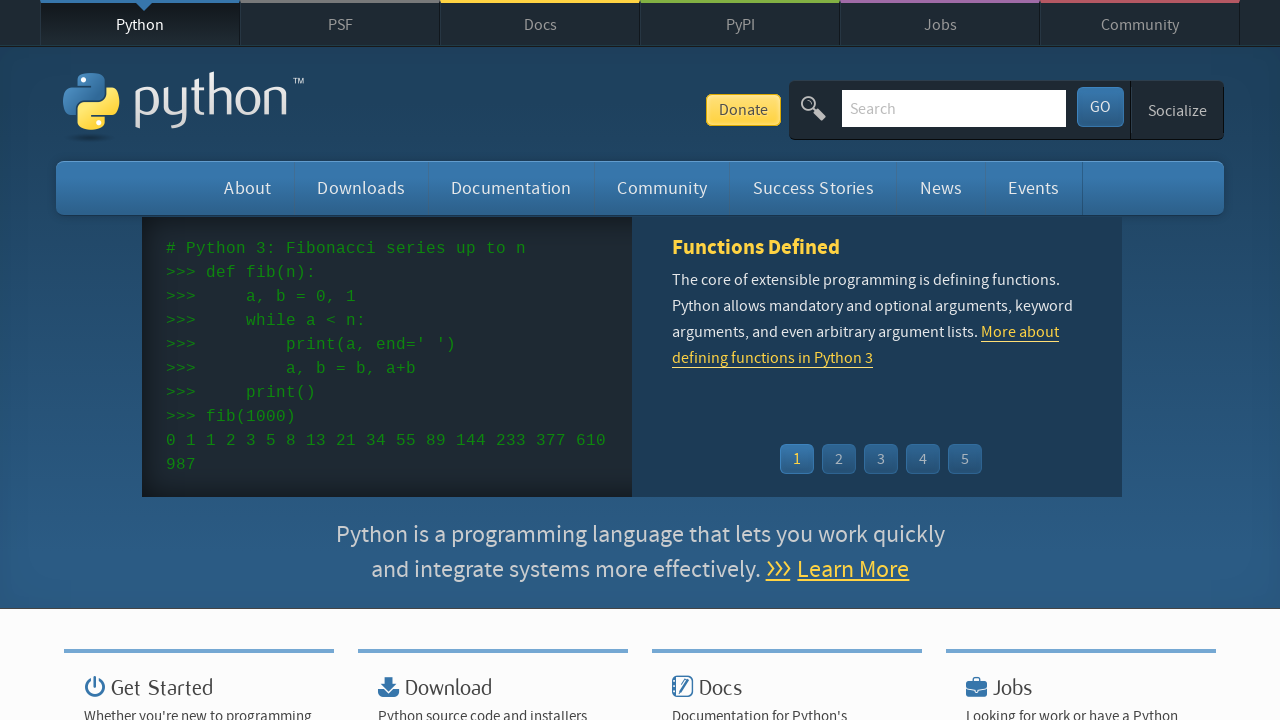

Verified event 2 has a link element
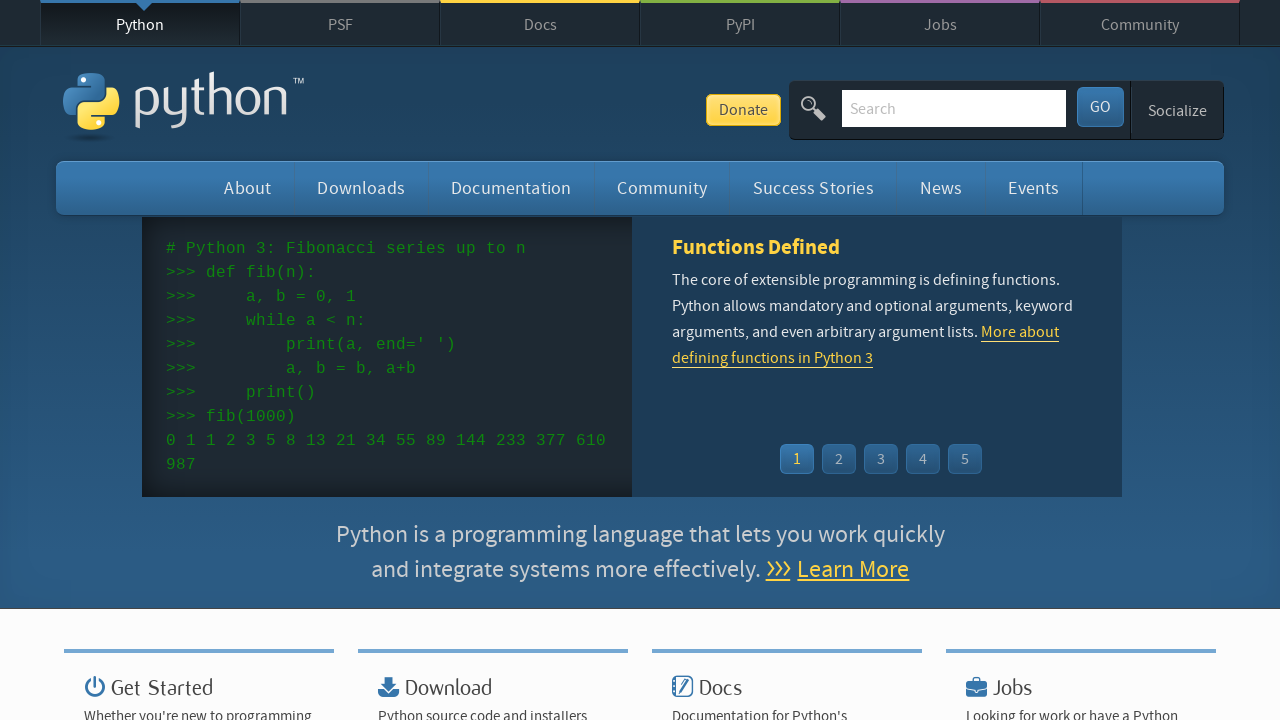

Selected event item 3
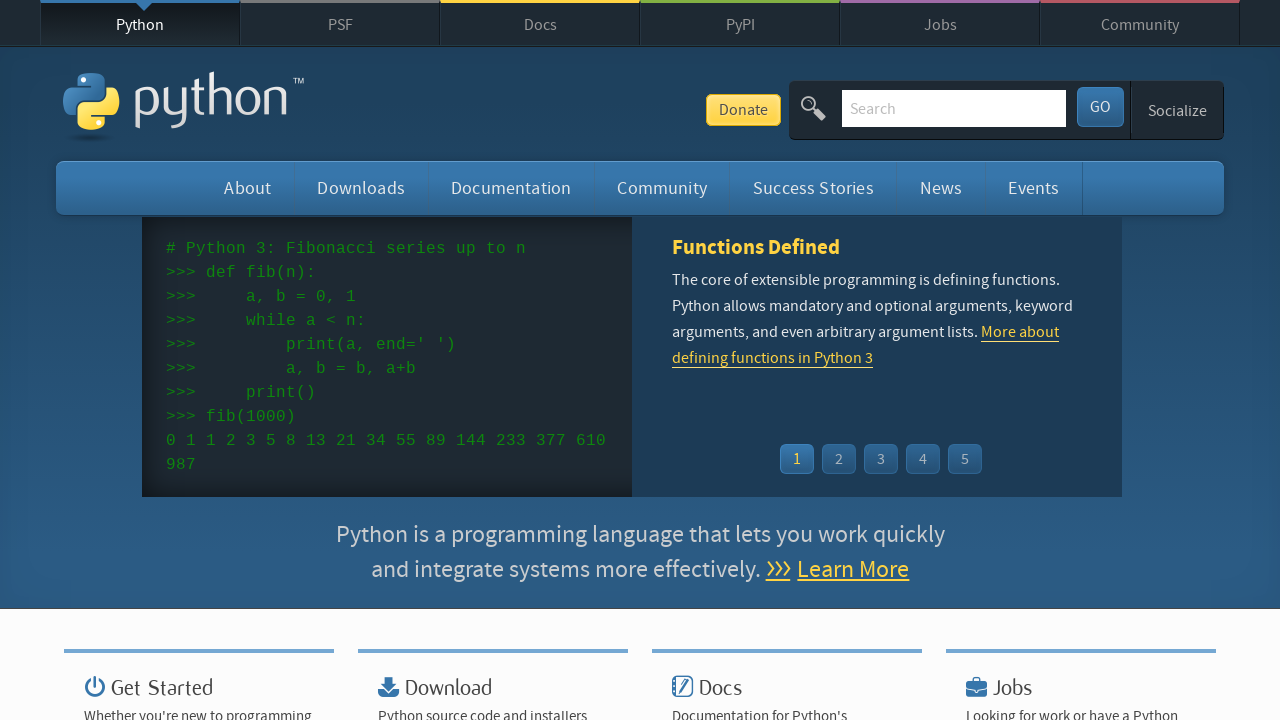

Verified event 3 has a time element
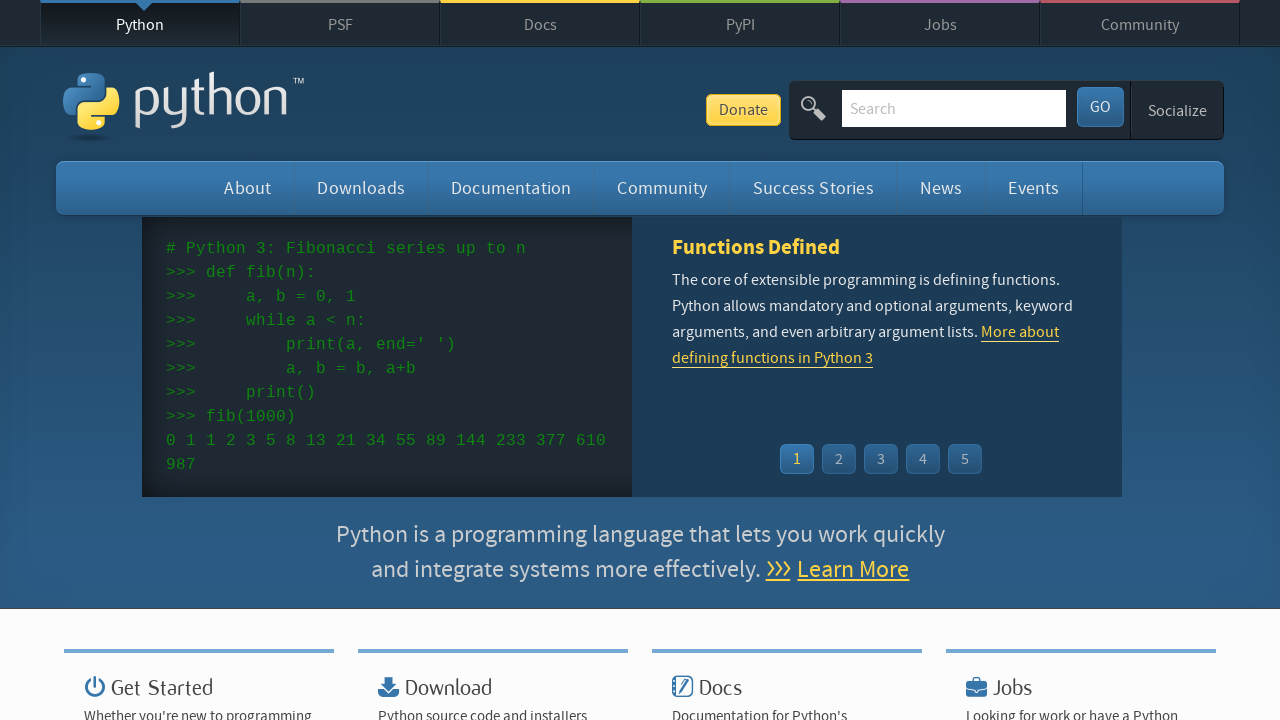

Verified event 3 has a link element
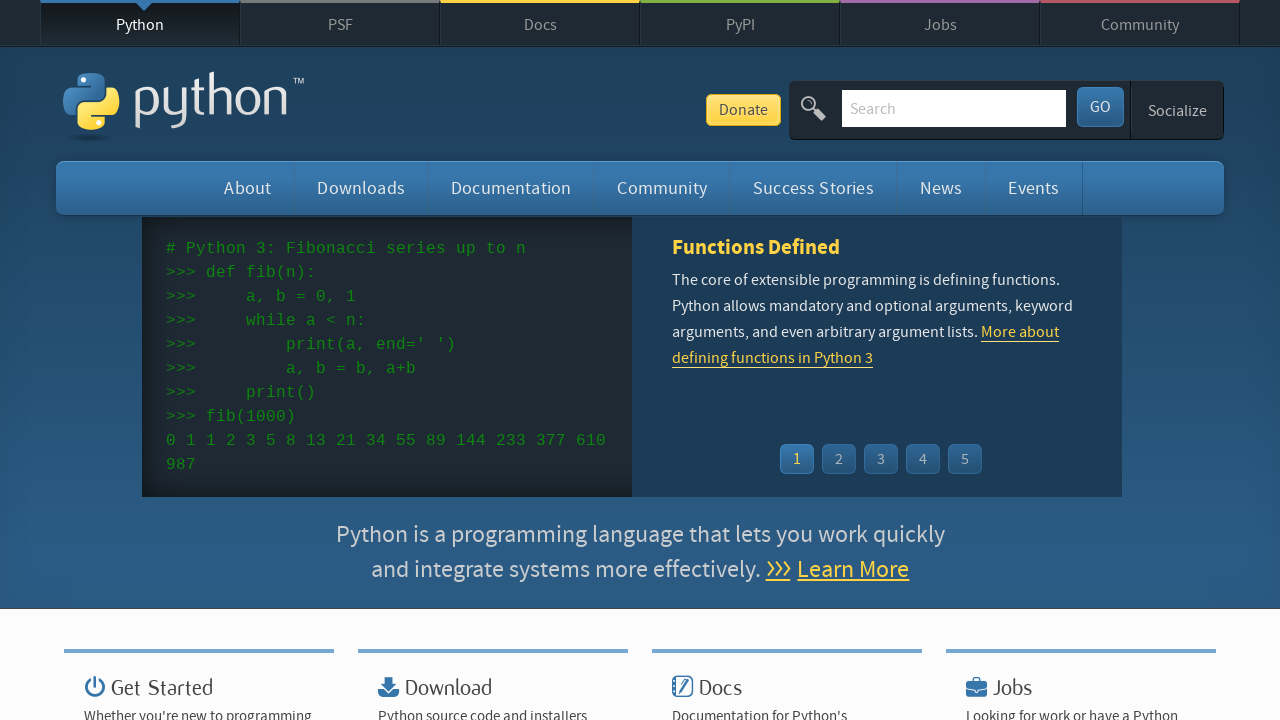

Selected event item 4
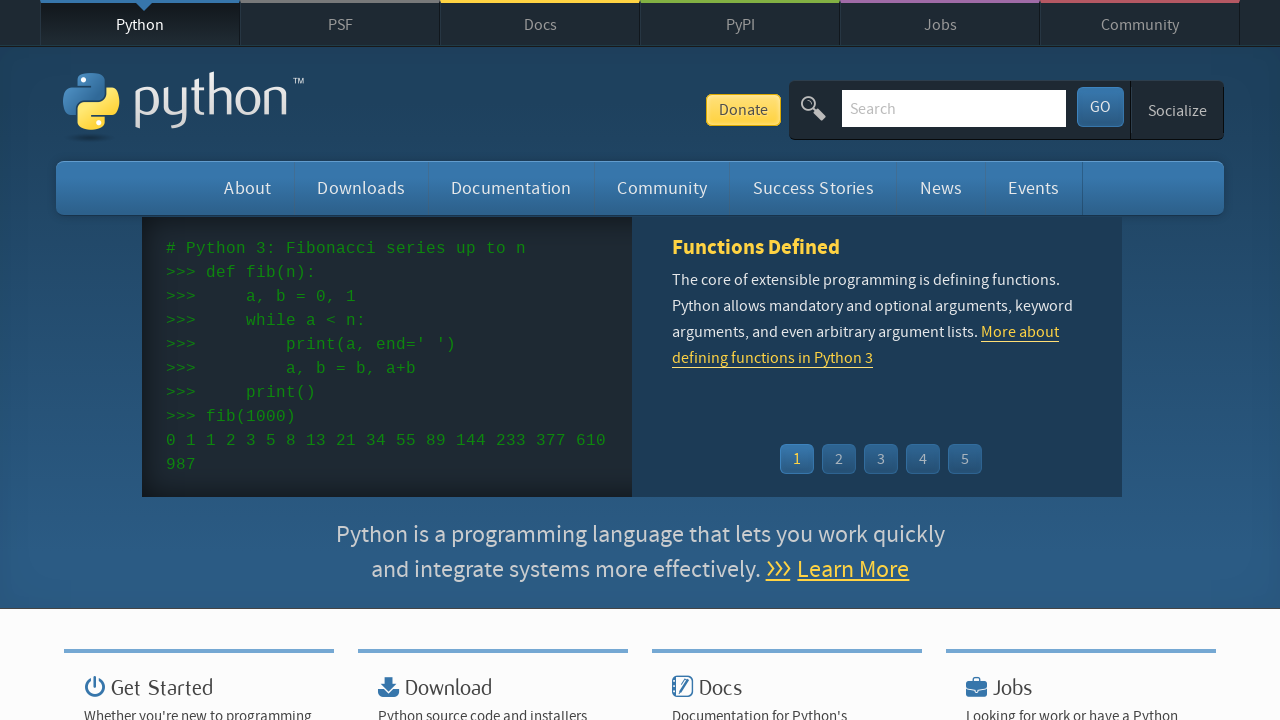

Verified event 4 has a time element
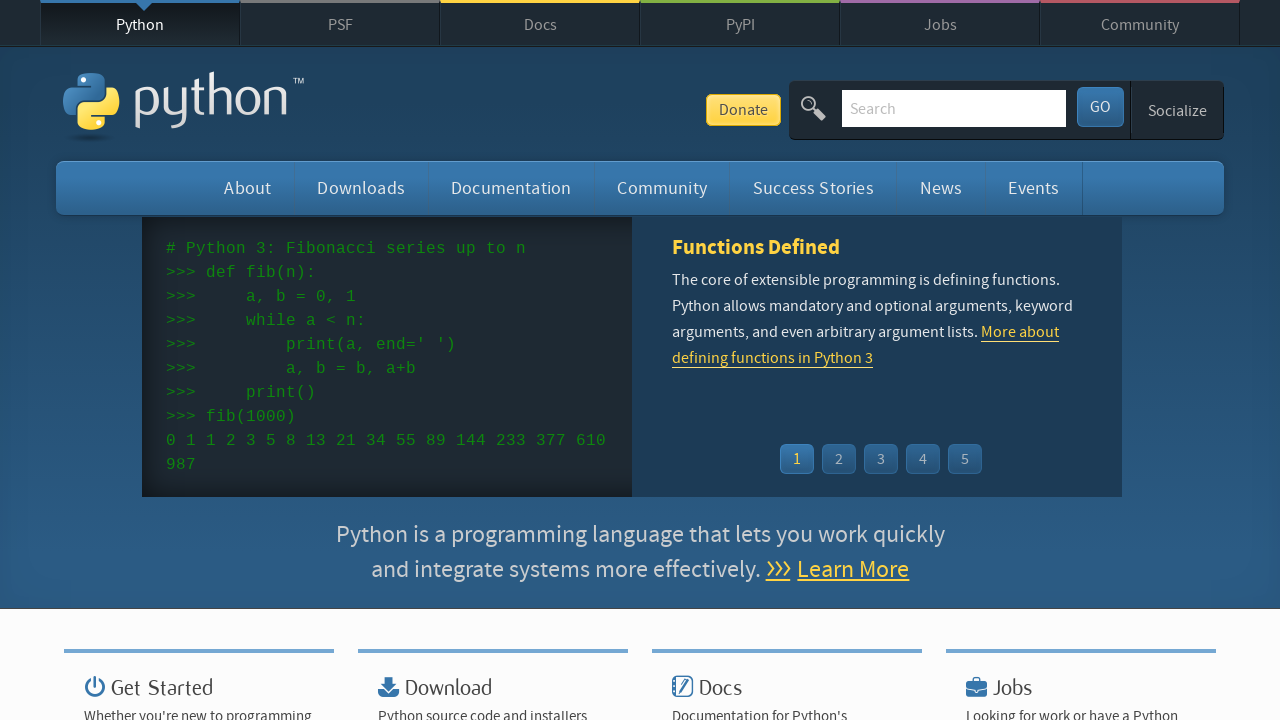

Verified event 4 has a link element
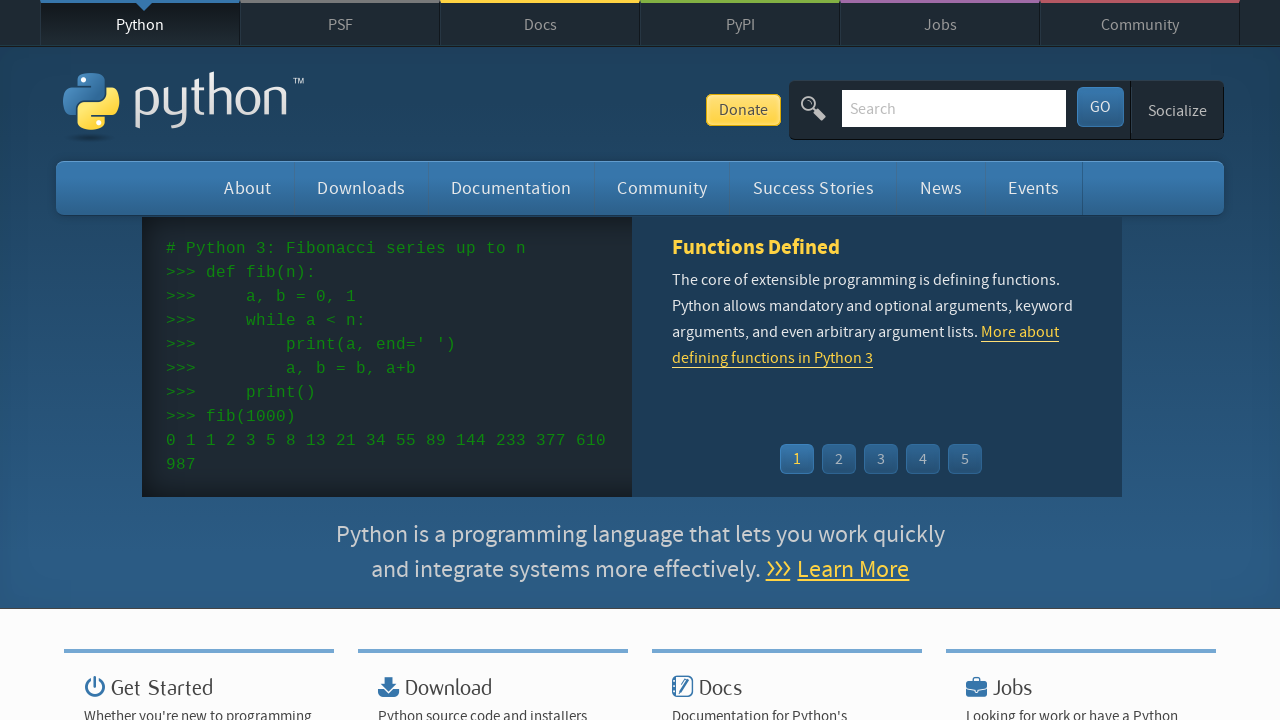

Selected event item 5
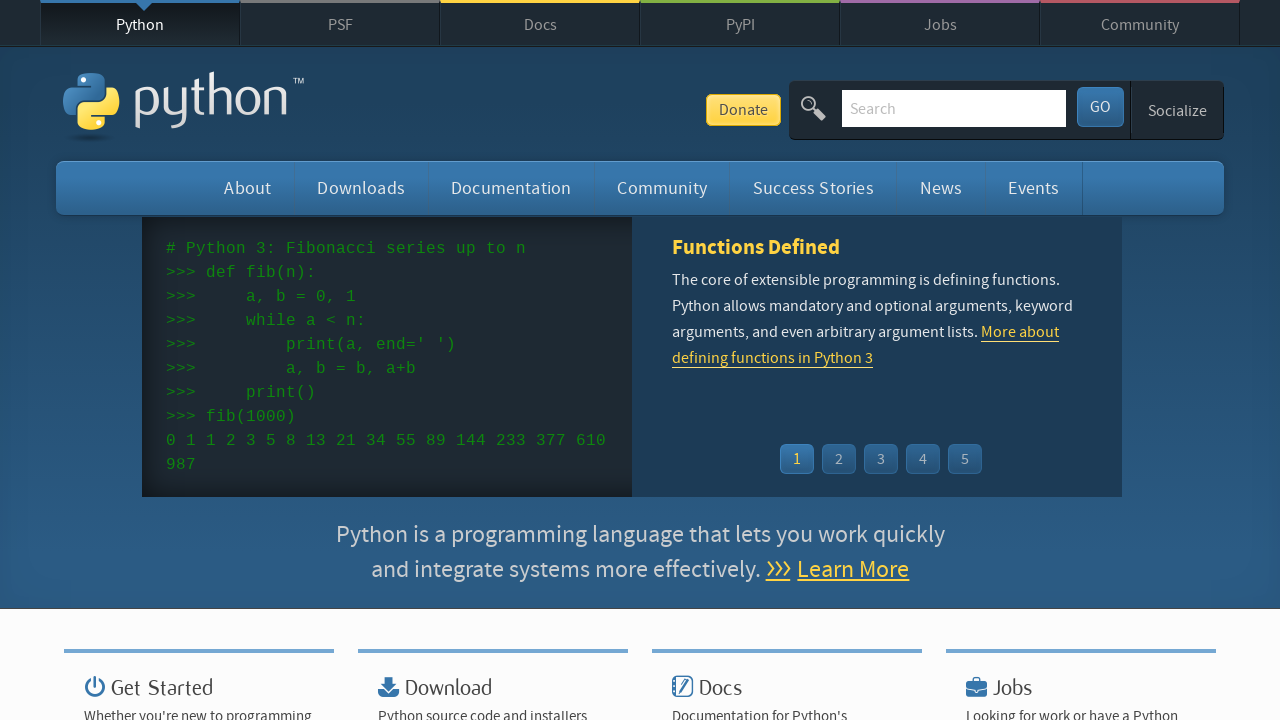

Verified event 5 has a time element
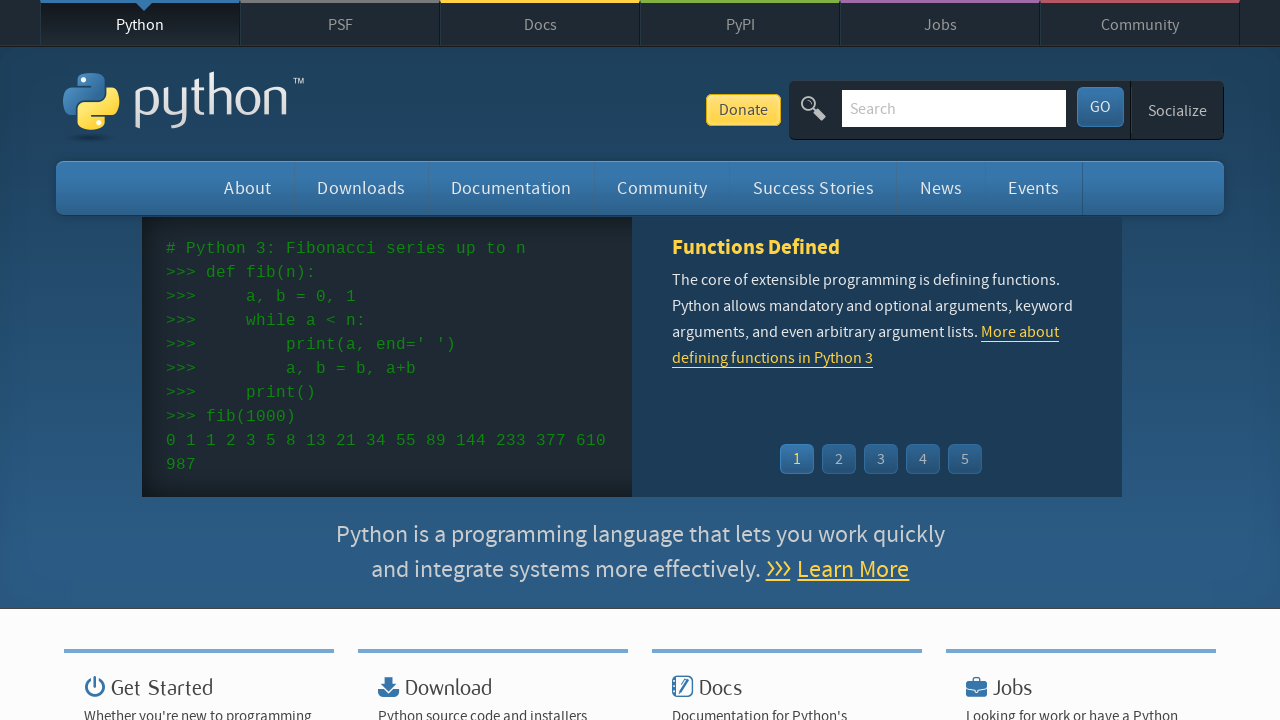

Verified event 5 has a link element
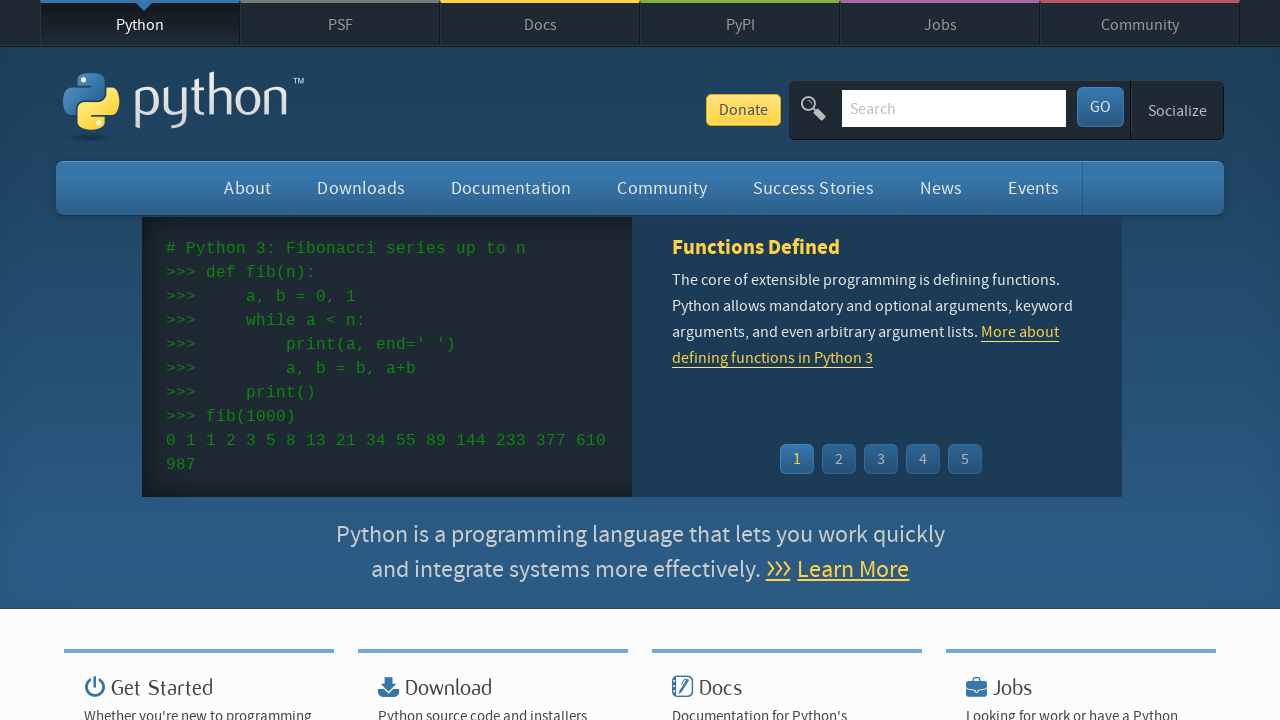

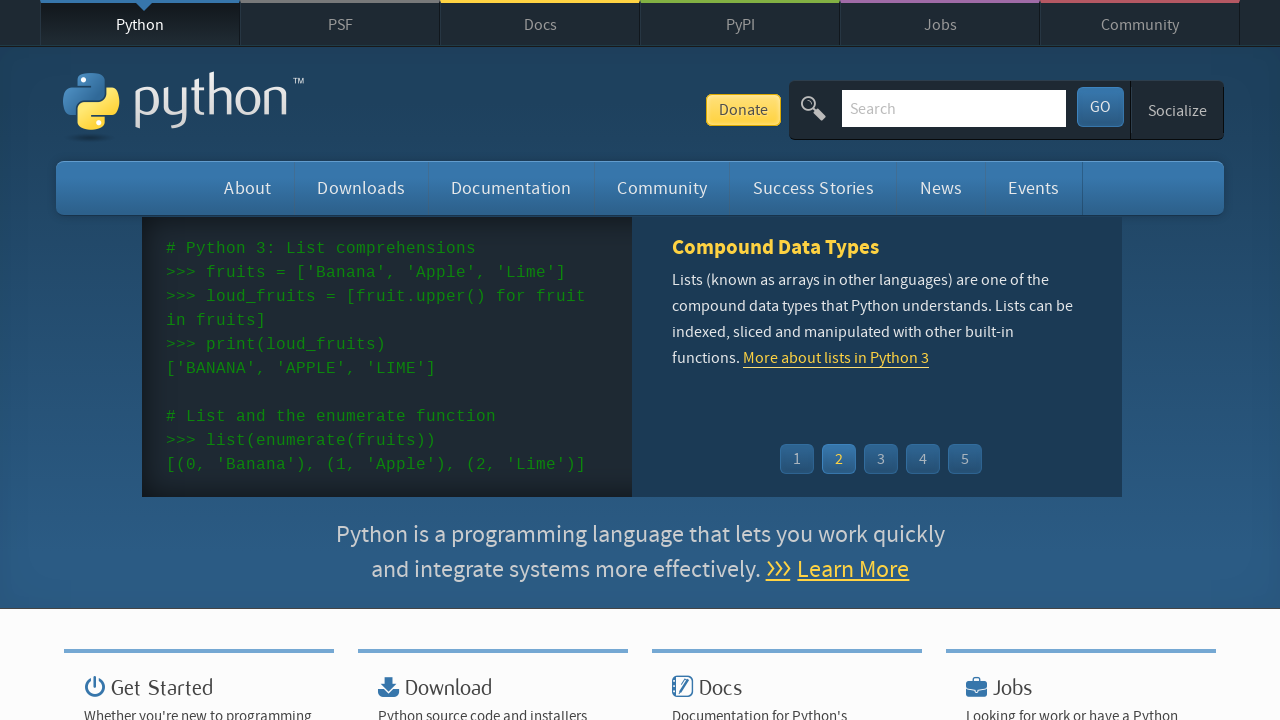